Tests iframe navigation by switching between nested iframes, filling a text input field, and then navigating back to the main page

Starting URL: https://demo.automationtesting.in/Frames.html

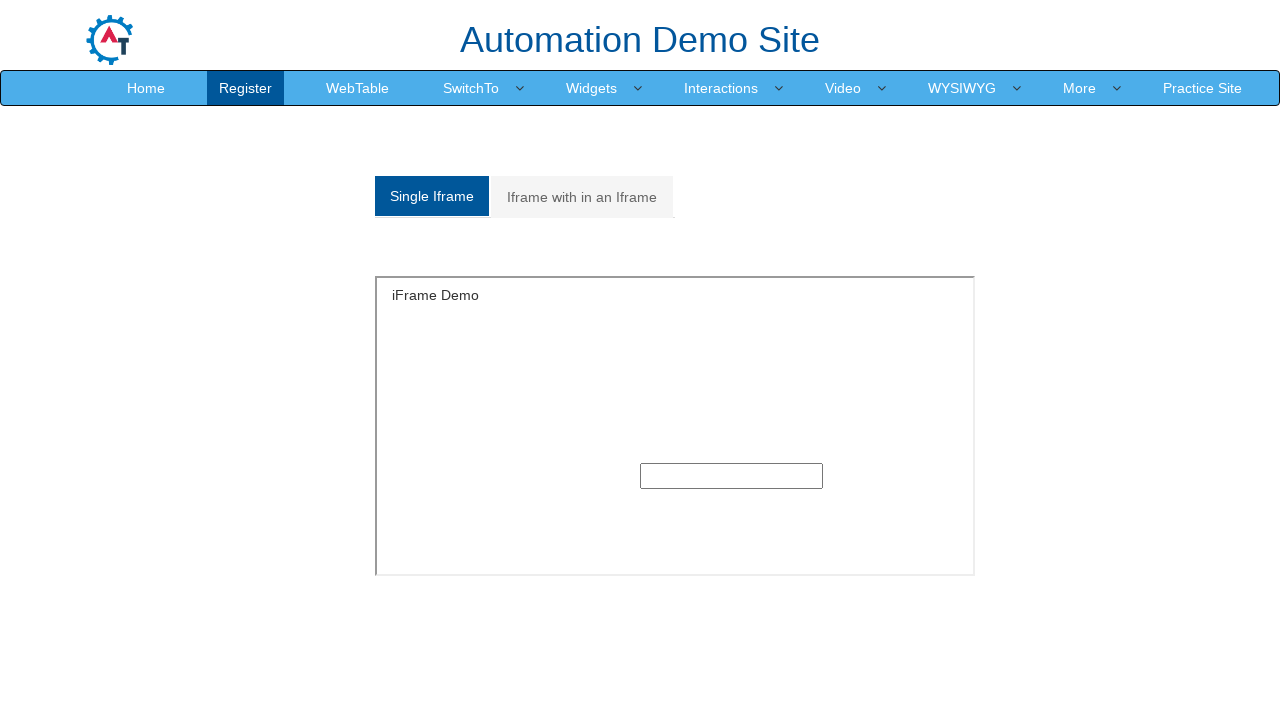

Clicked on the 'Iframe with in an Iframe' tab at (582, 197) on (//a[@class='analystic'])[2]
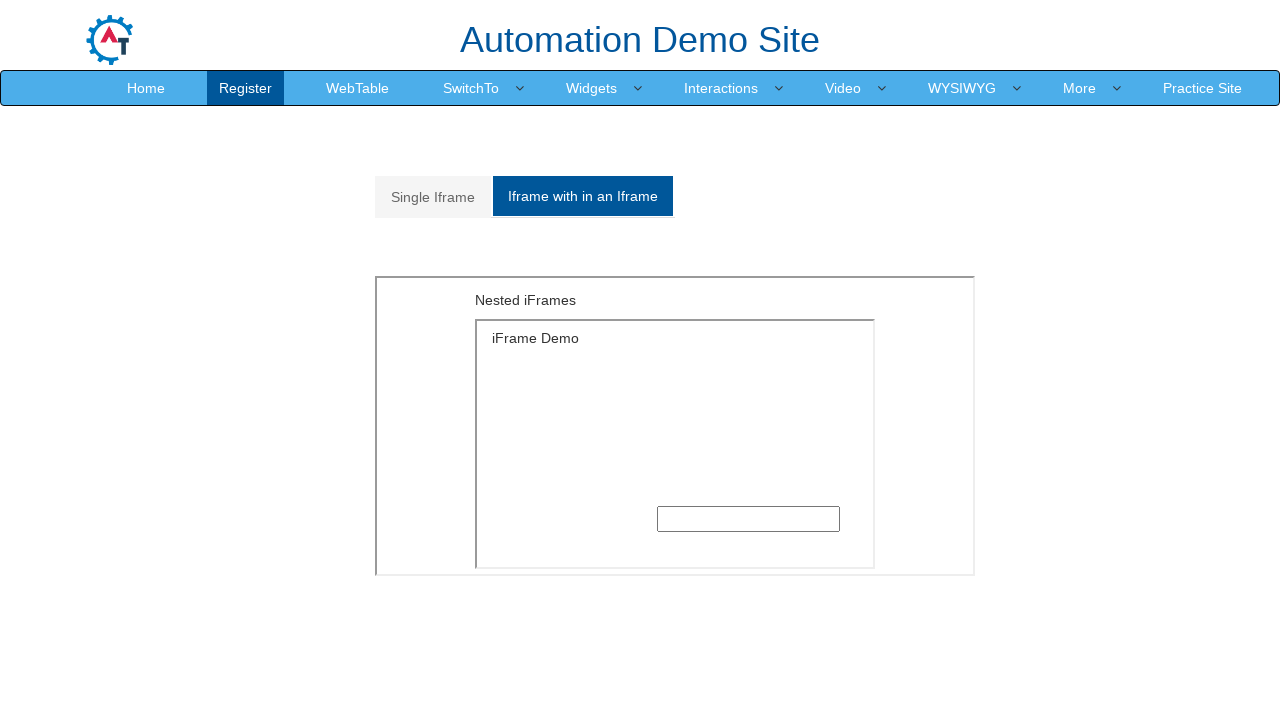

Switched to first nested iframe (MultipleFrames.html)
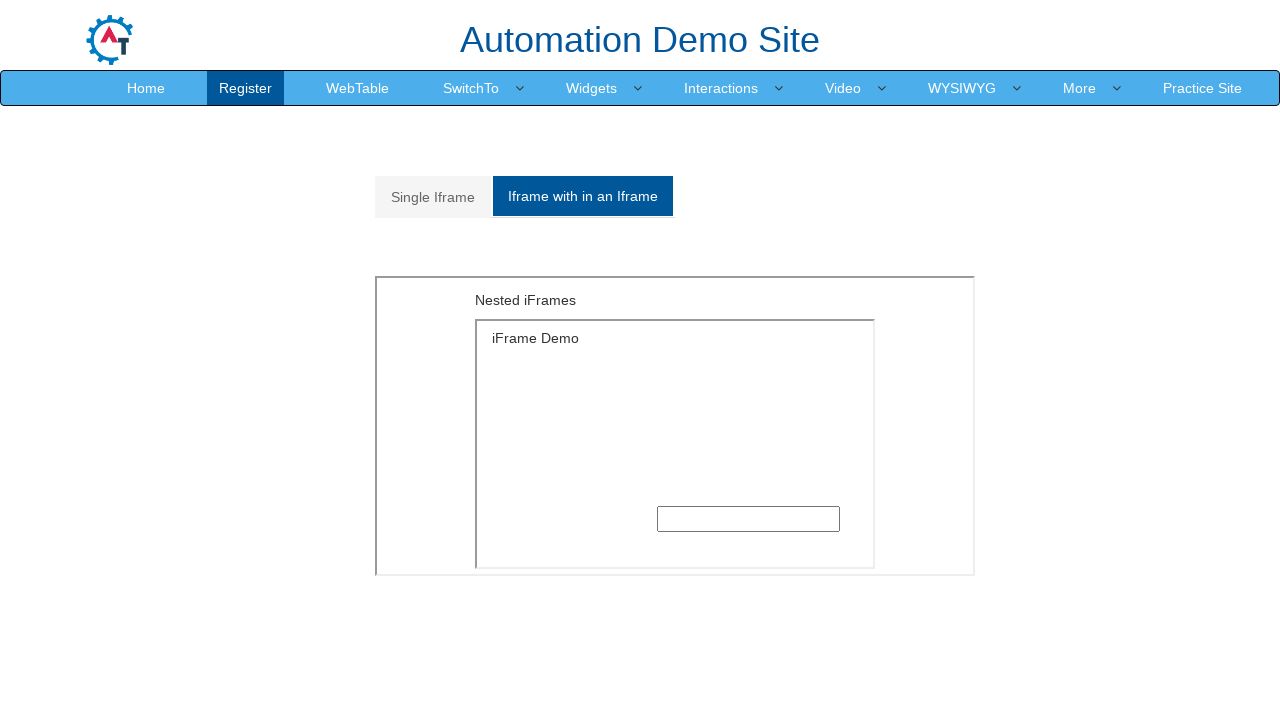

Switched to second nested iframe (SingleFrame.html)
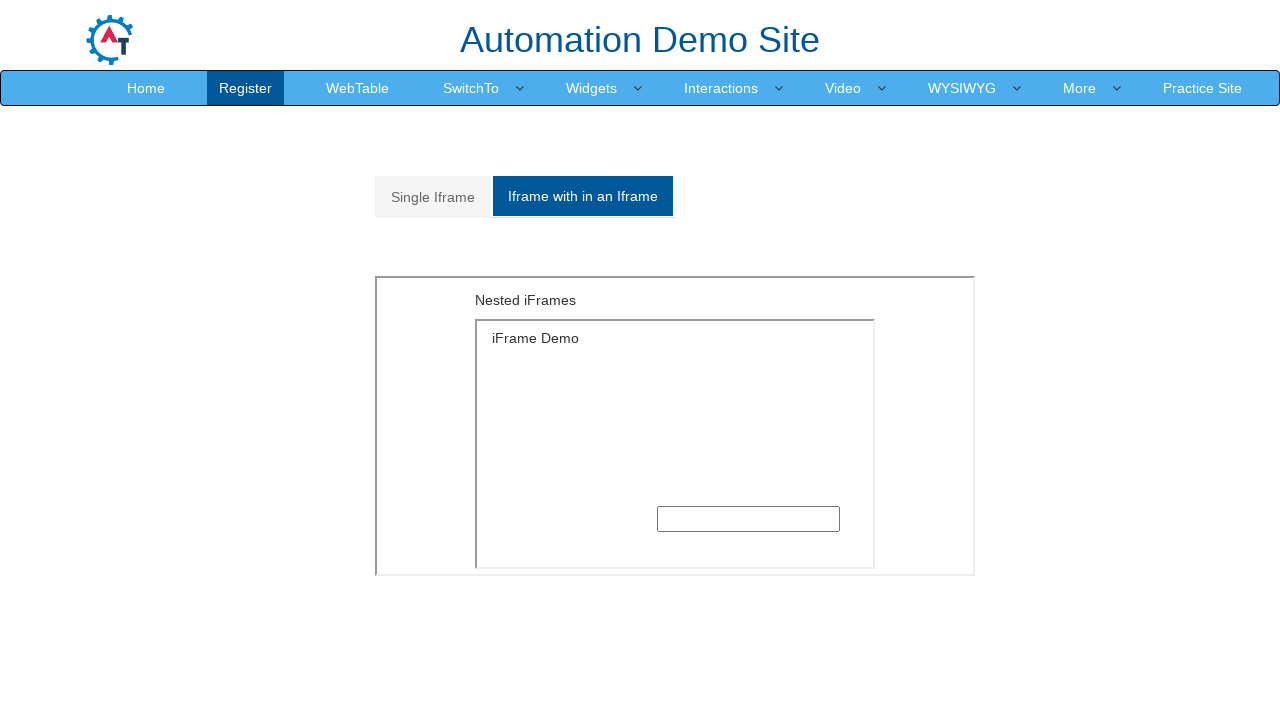

Filled text input field with 'Selenium' on xpath=//iframe[@src='MultipleFrames.html'] >> internal:control=enter-frame >> xp
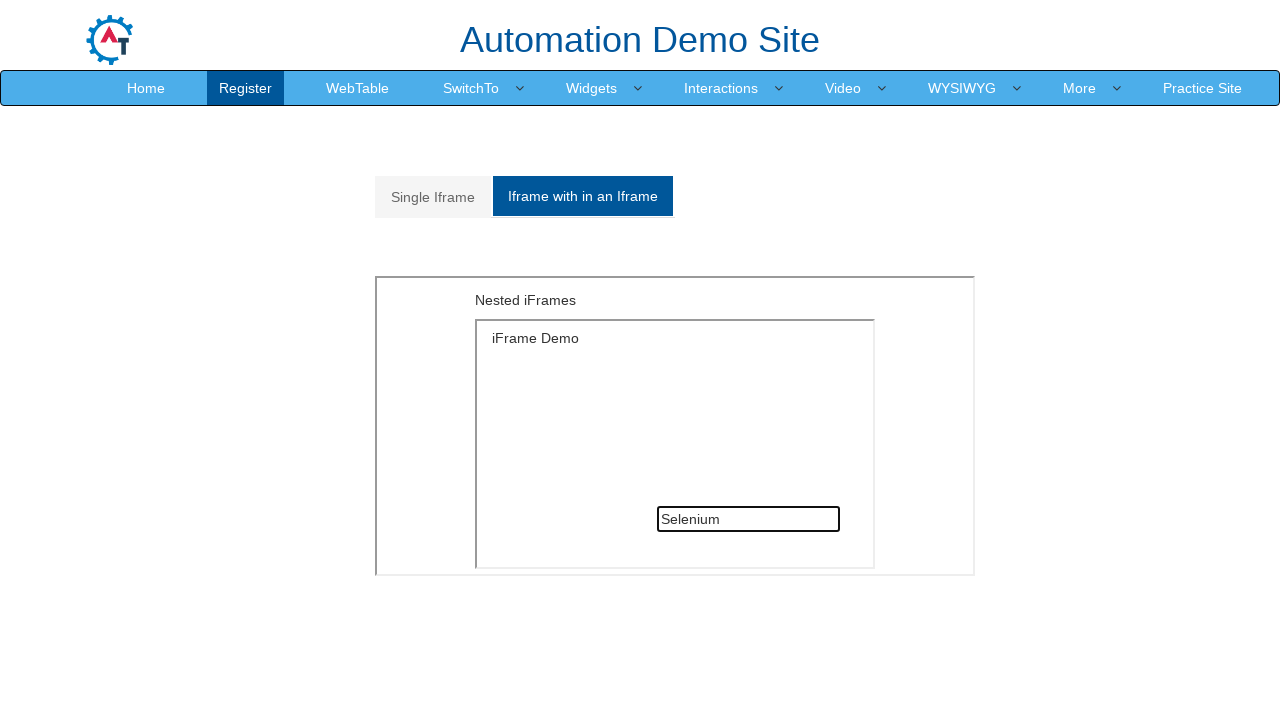

Clicked on Home link to navigate back to main page at (146, 88) on xpath=//a[@href='Index.html']
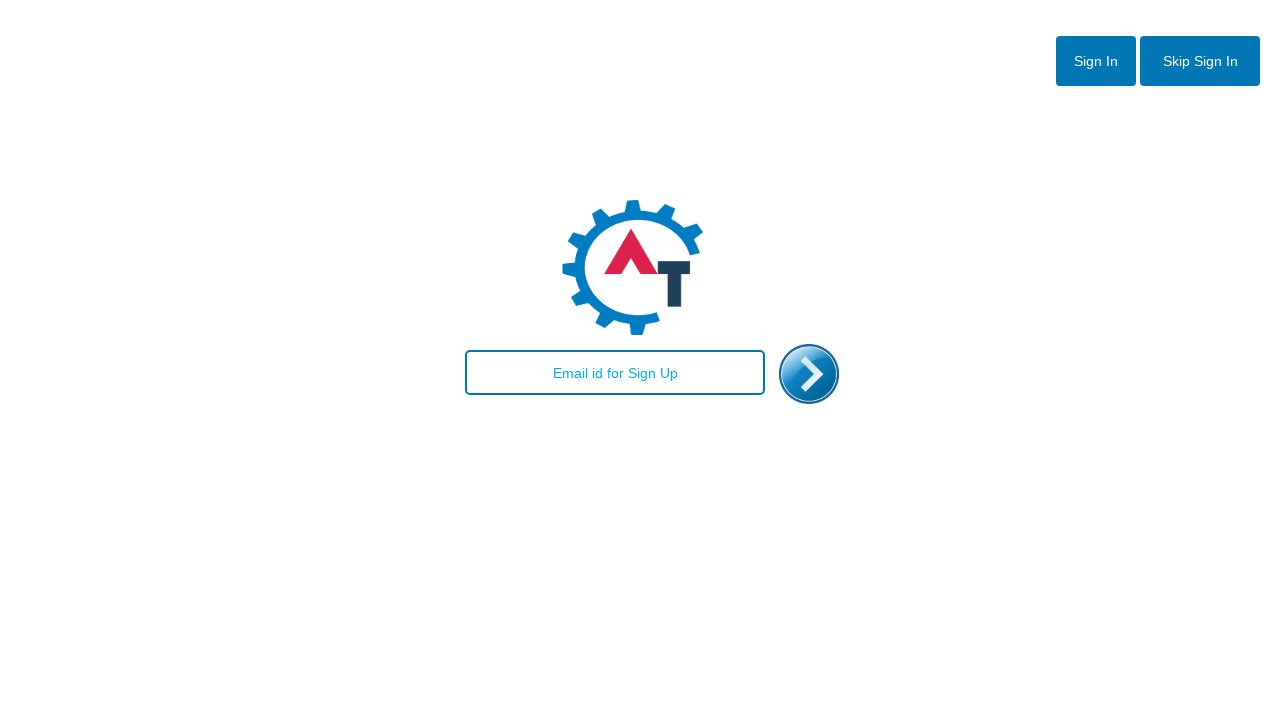

Navigation completed and page loaded
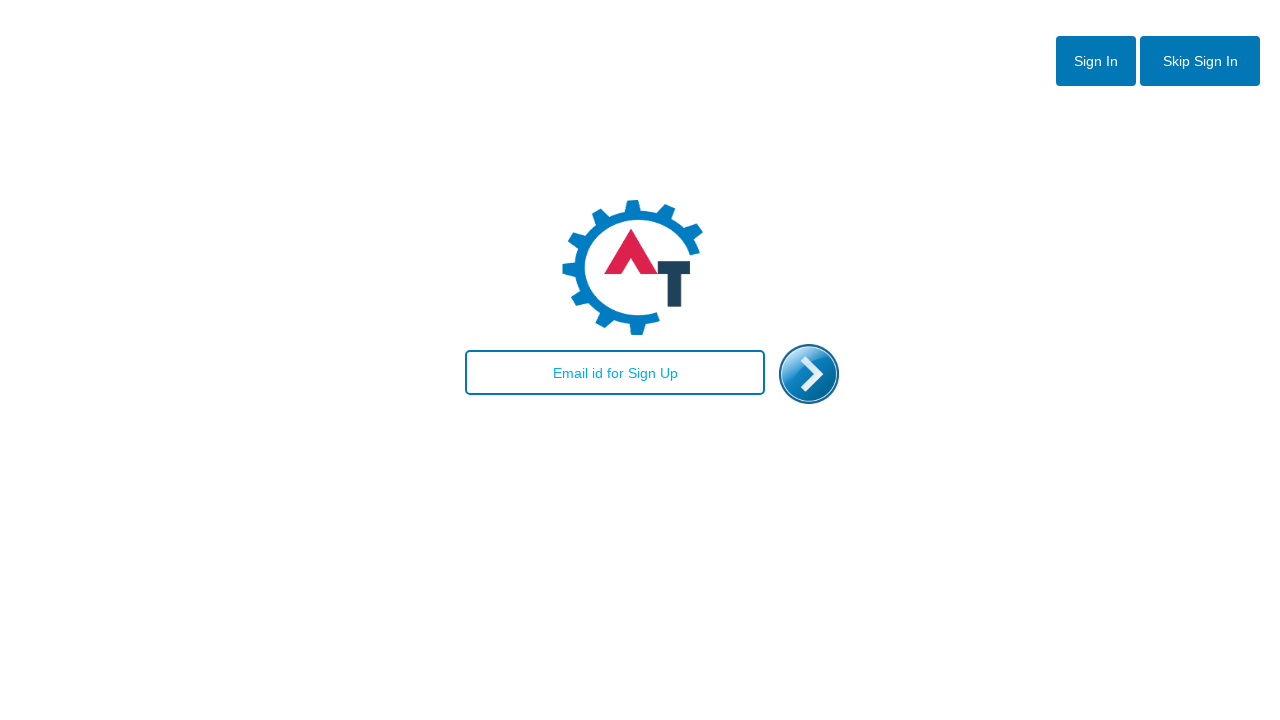

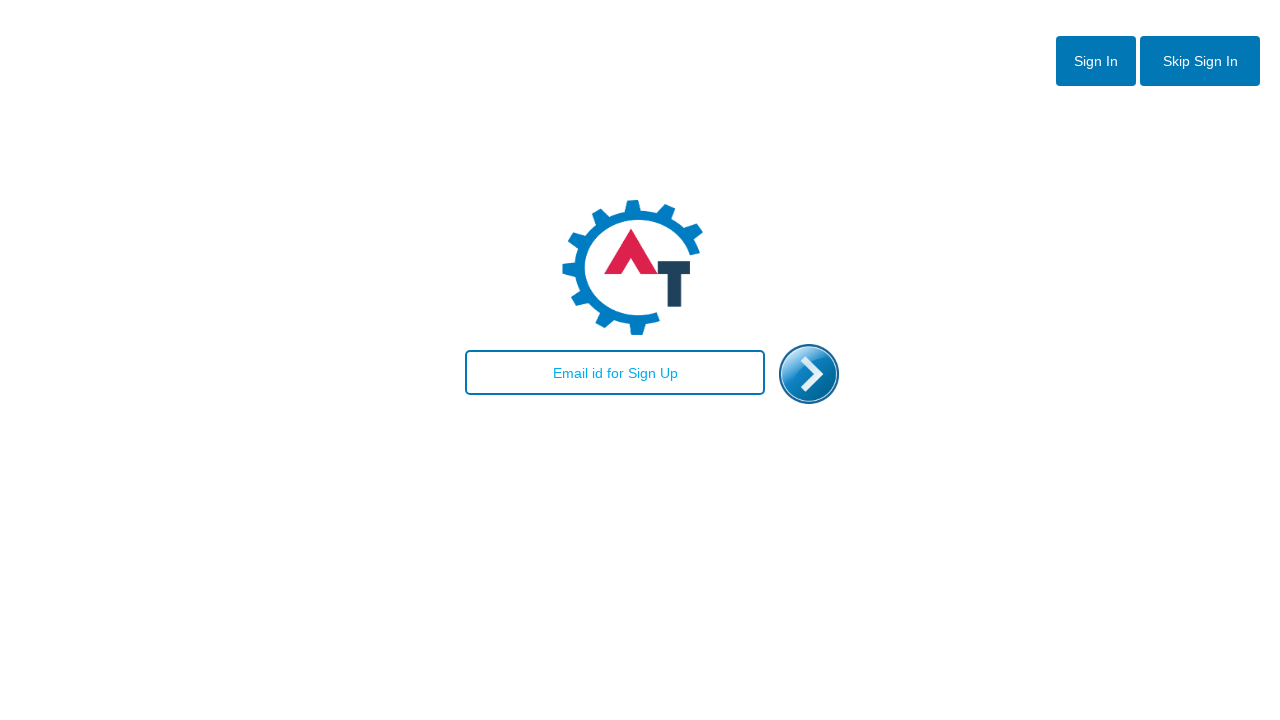